Navigates to Axis Bank website, verifies links are present, then navigates to ICICI Bank website and verifies images are present

Starting URL: http://www.axisbank.com/

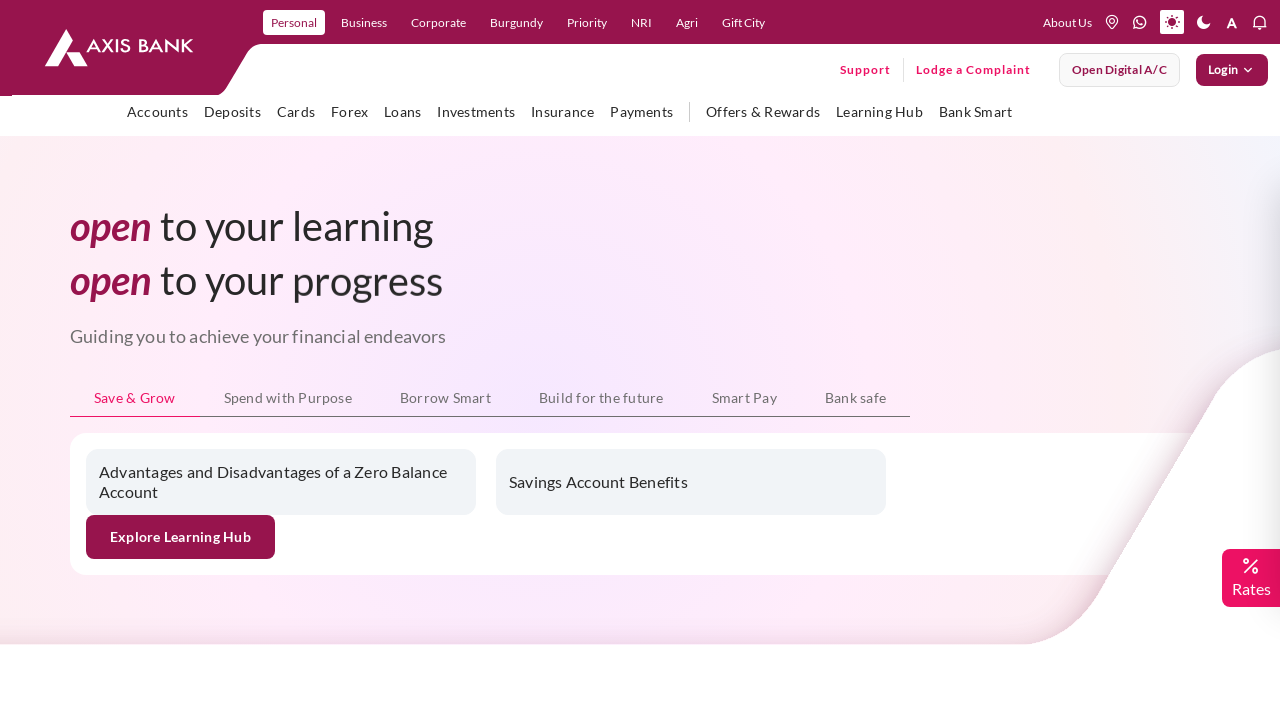

Navigated to Axis Bank website
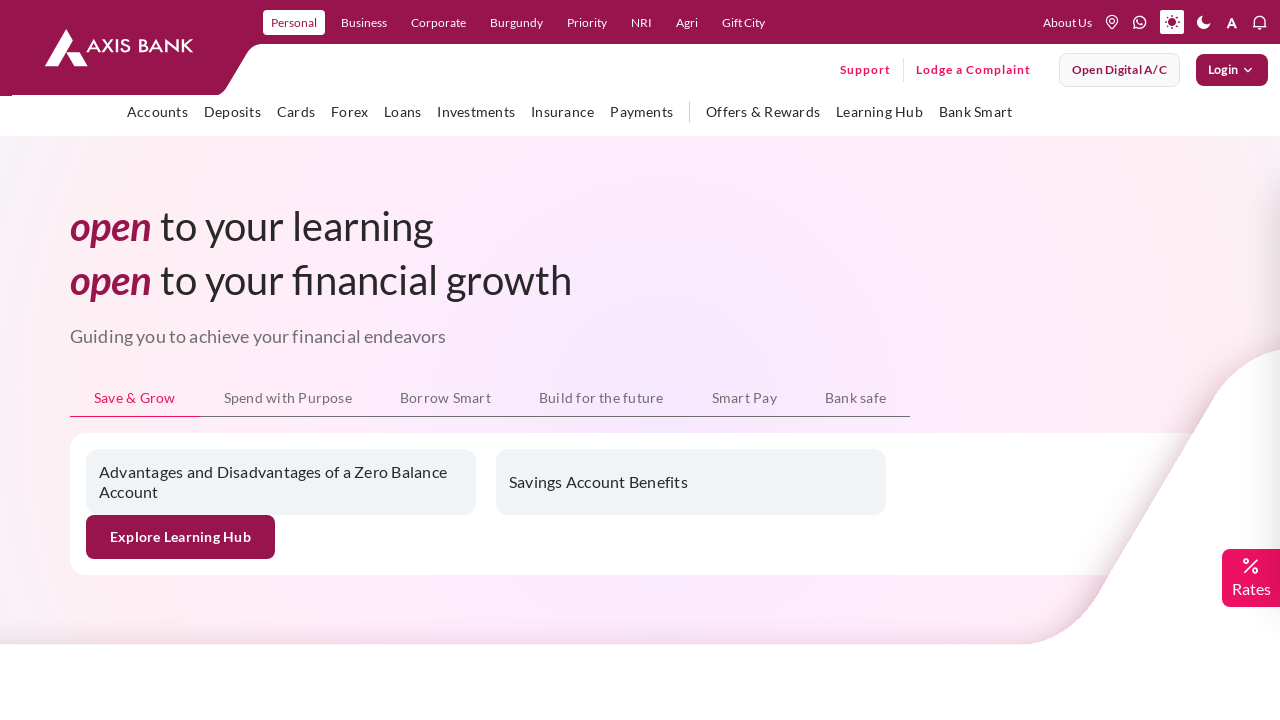

Links loaded on Axis Bank page
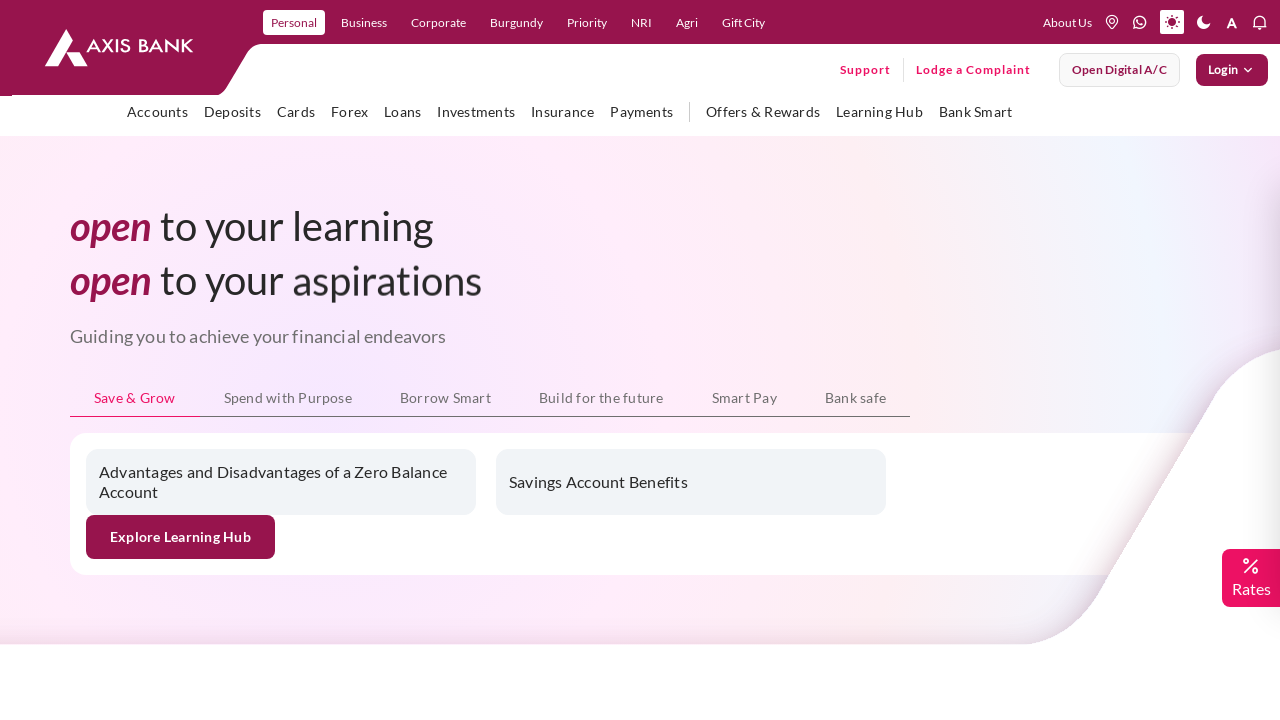

Verified 2308 links are present on Axis Bank
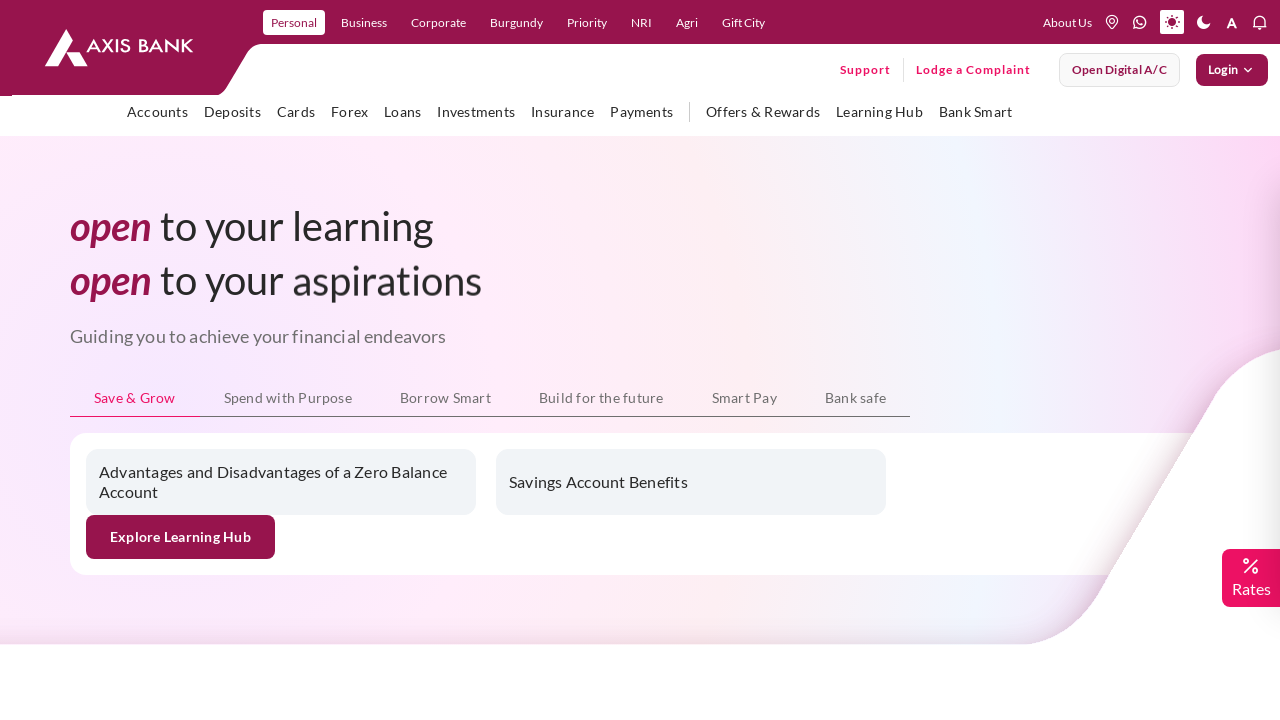

Navigated to ICICI Bank website
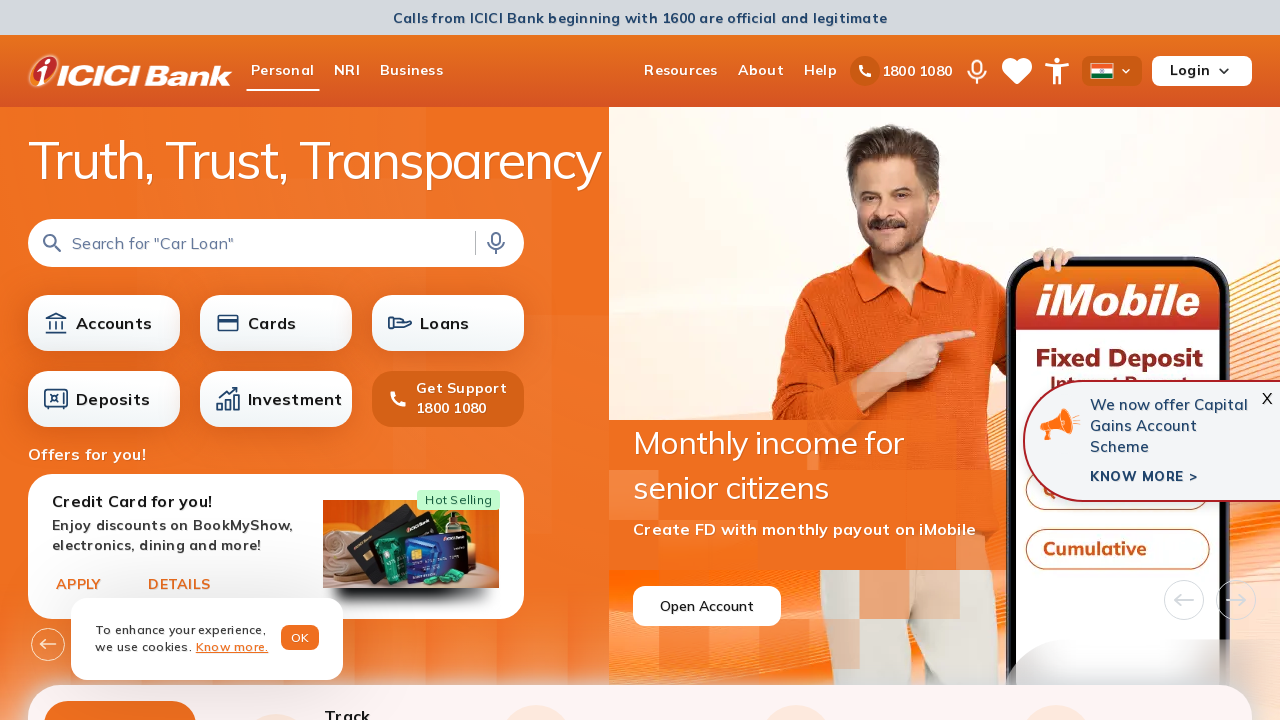

Images loaded on ICICI Bank page
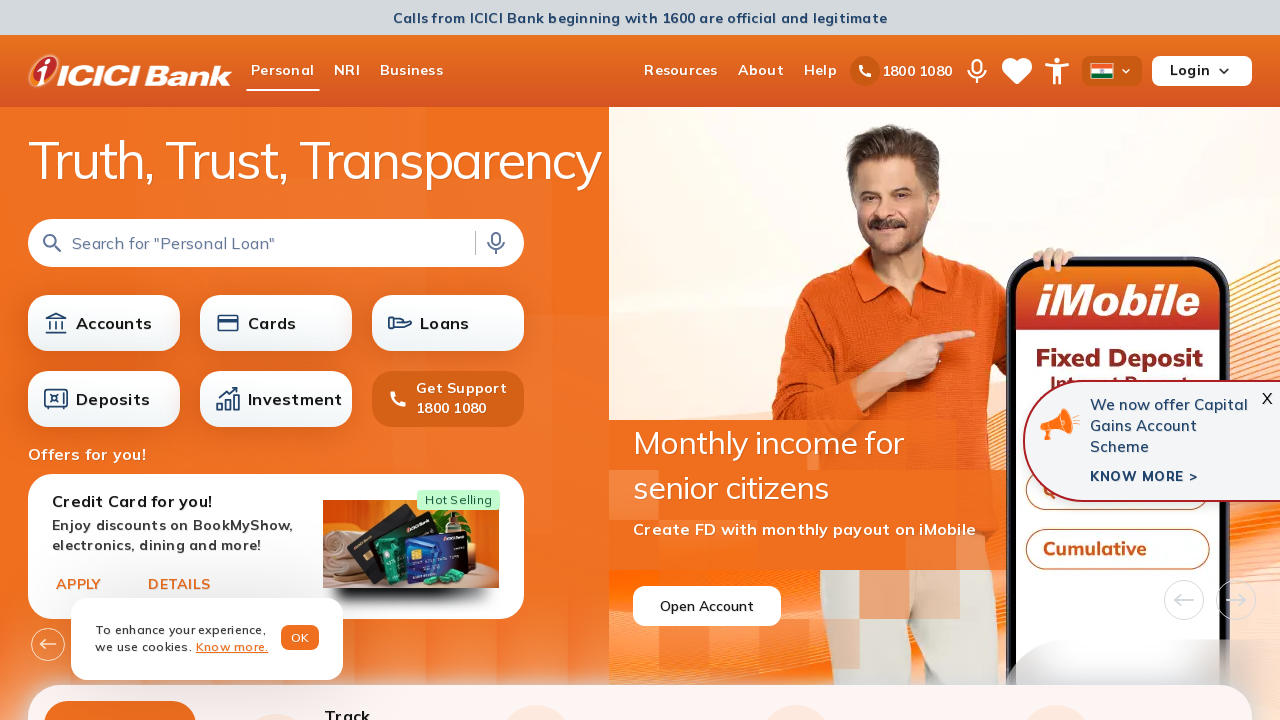

Verified 113 images are present on ICICI Bank
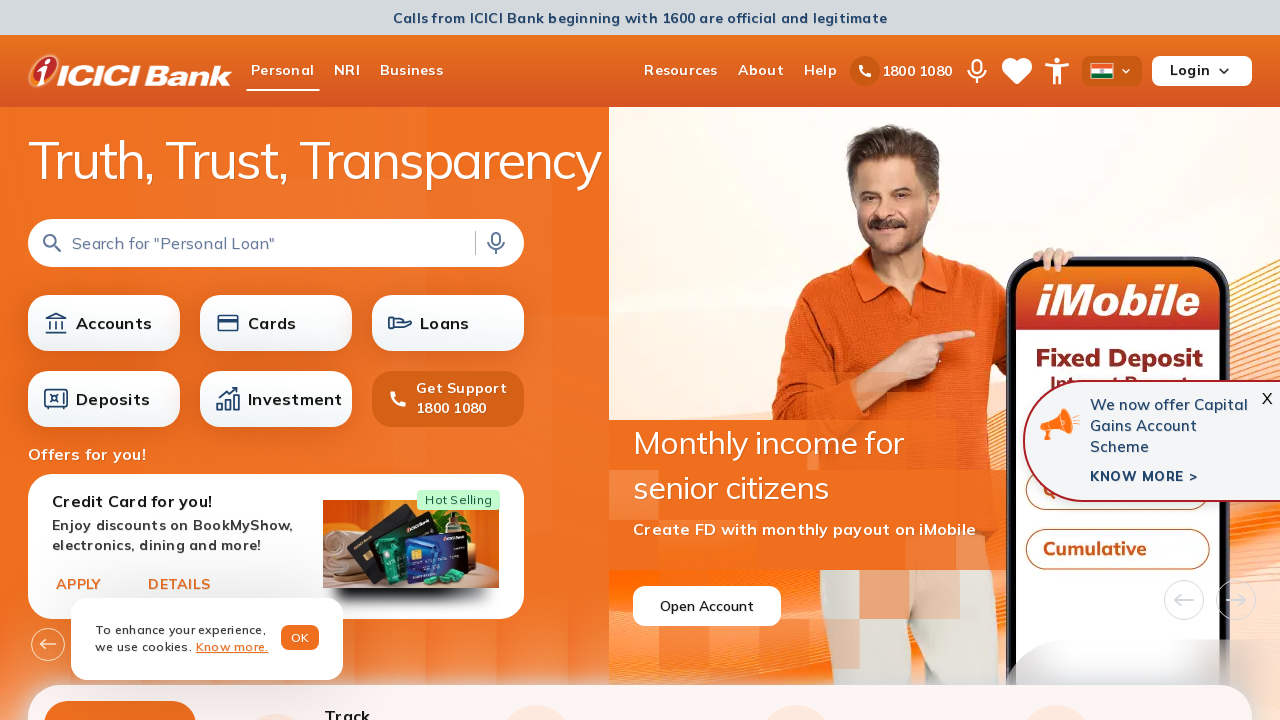

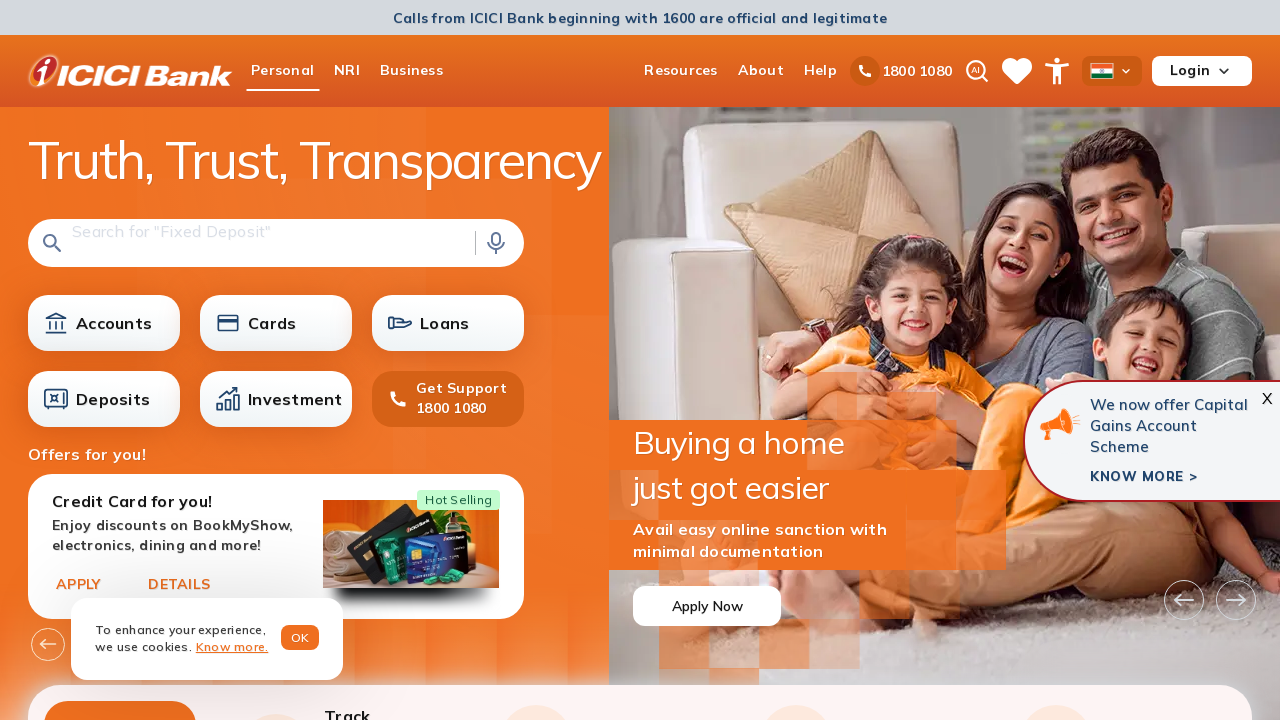